Tests dropdown selection by finding the dropdown element, iterating through options, clicking on "Option 1", and verifying the selection was made correctly.

Starting URL: http://the-internet.herokuapp.com/dropdown

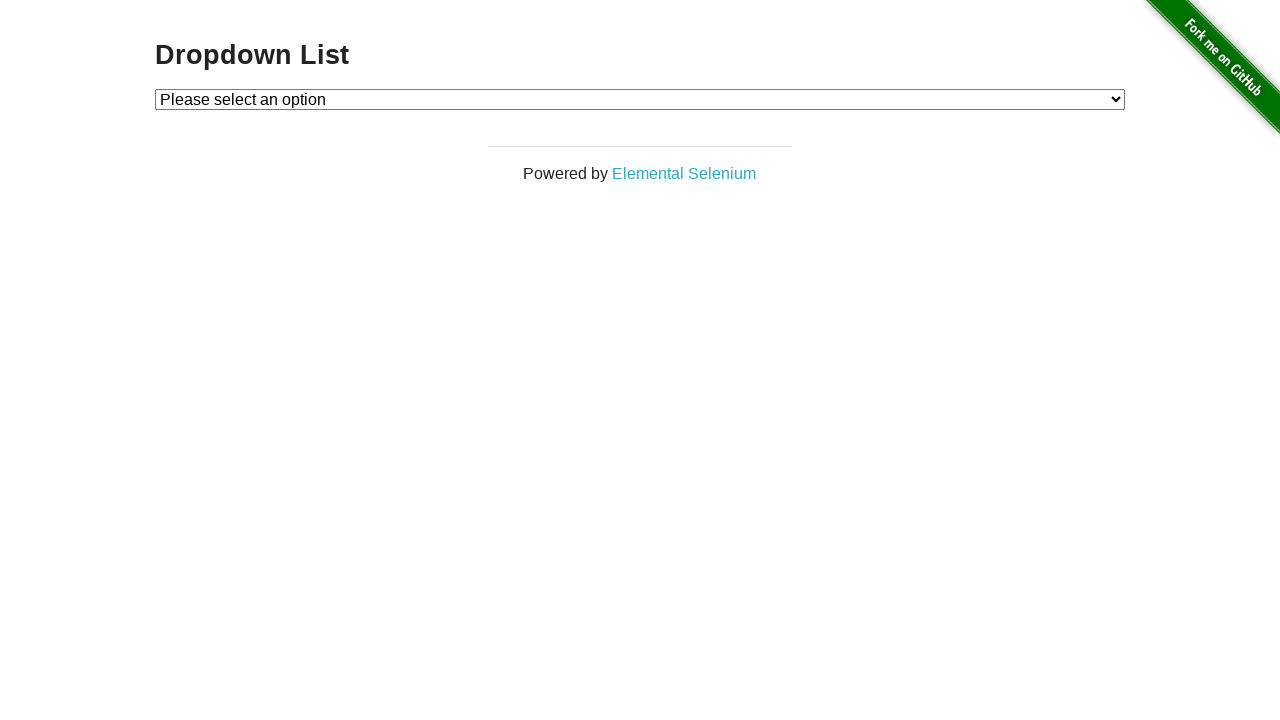

Waited for dropdown element to be visible
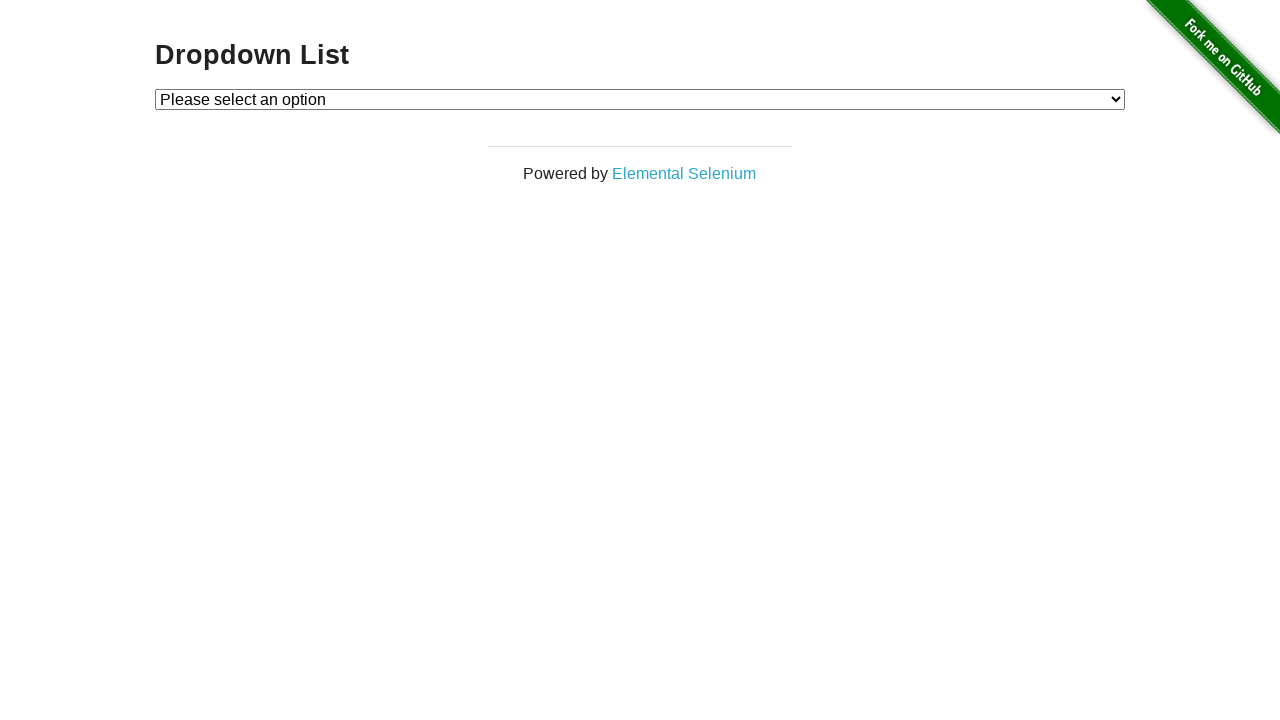

Selected 'Option 1' from the dropdown on #dropdown
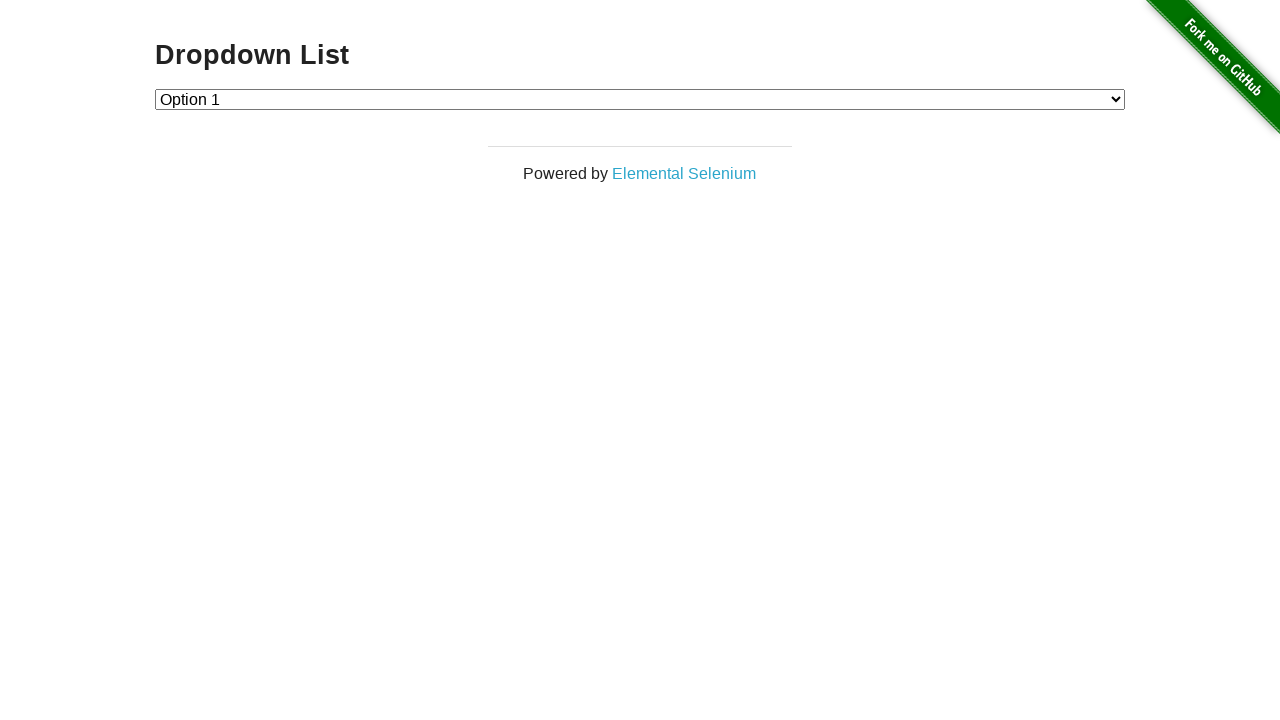

Retrieved the selected dropdown value
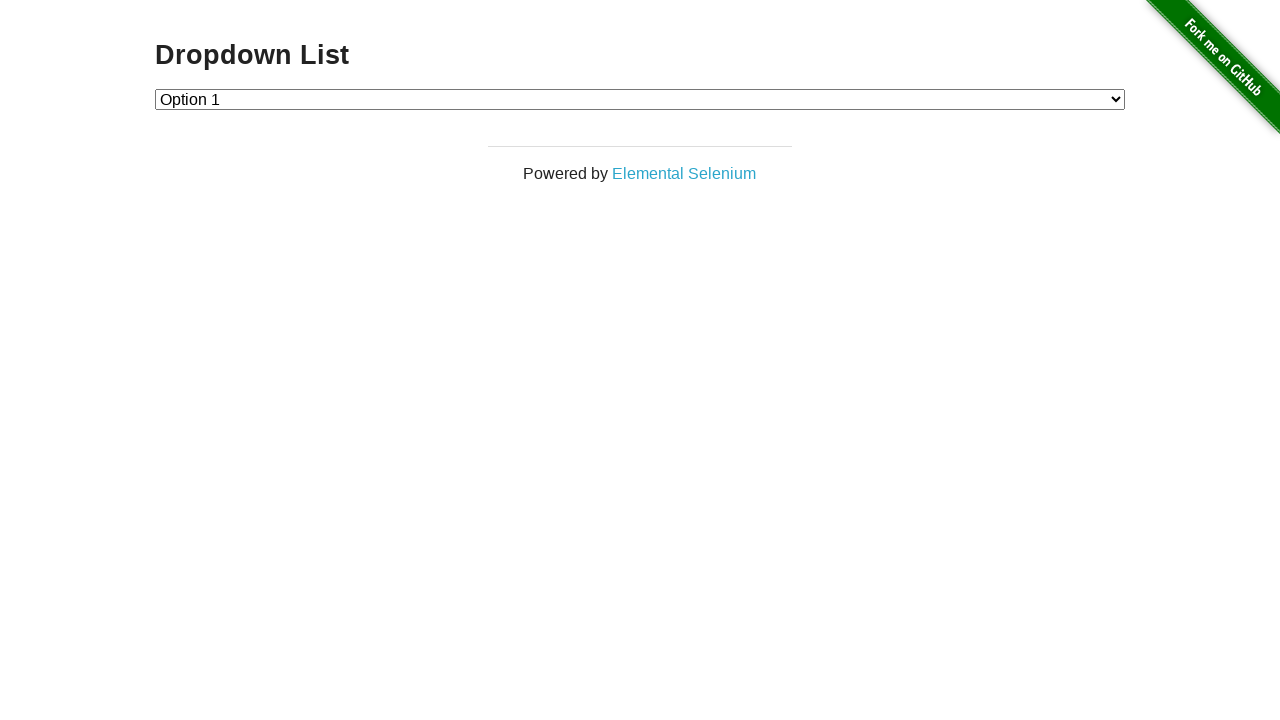

Verified that 'Option 1' was correctly selected (value='1')
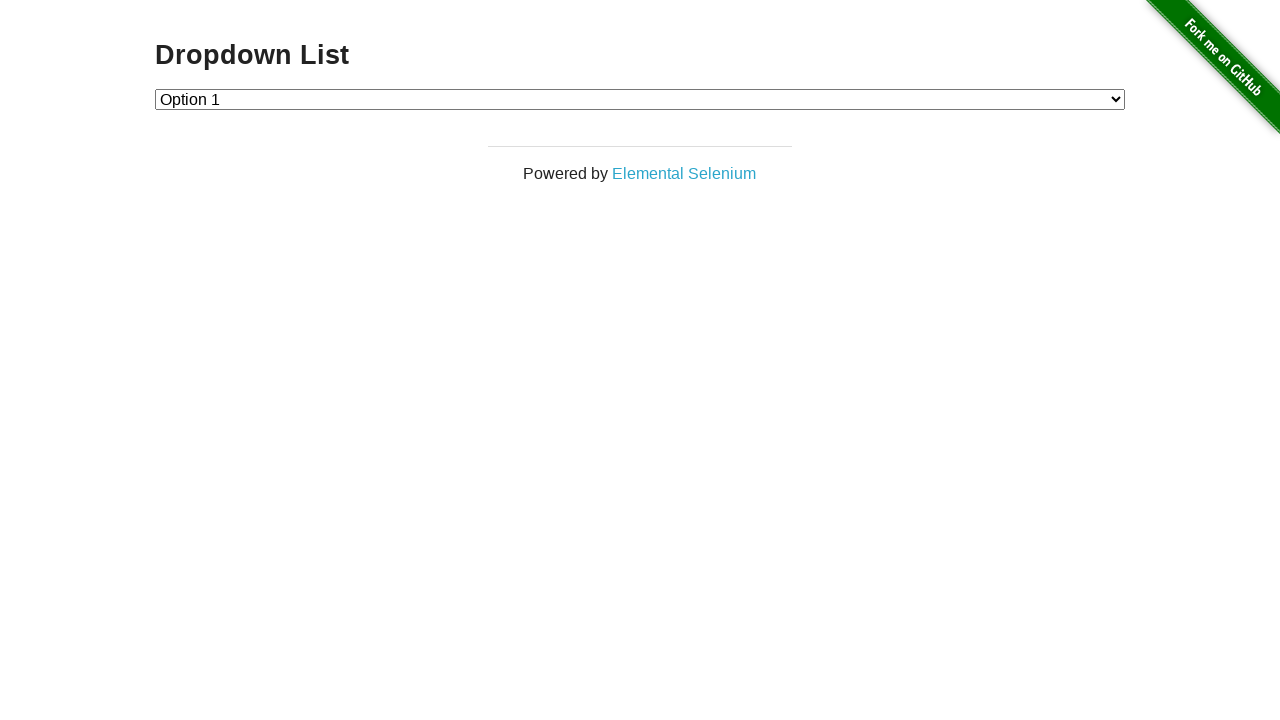

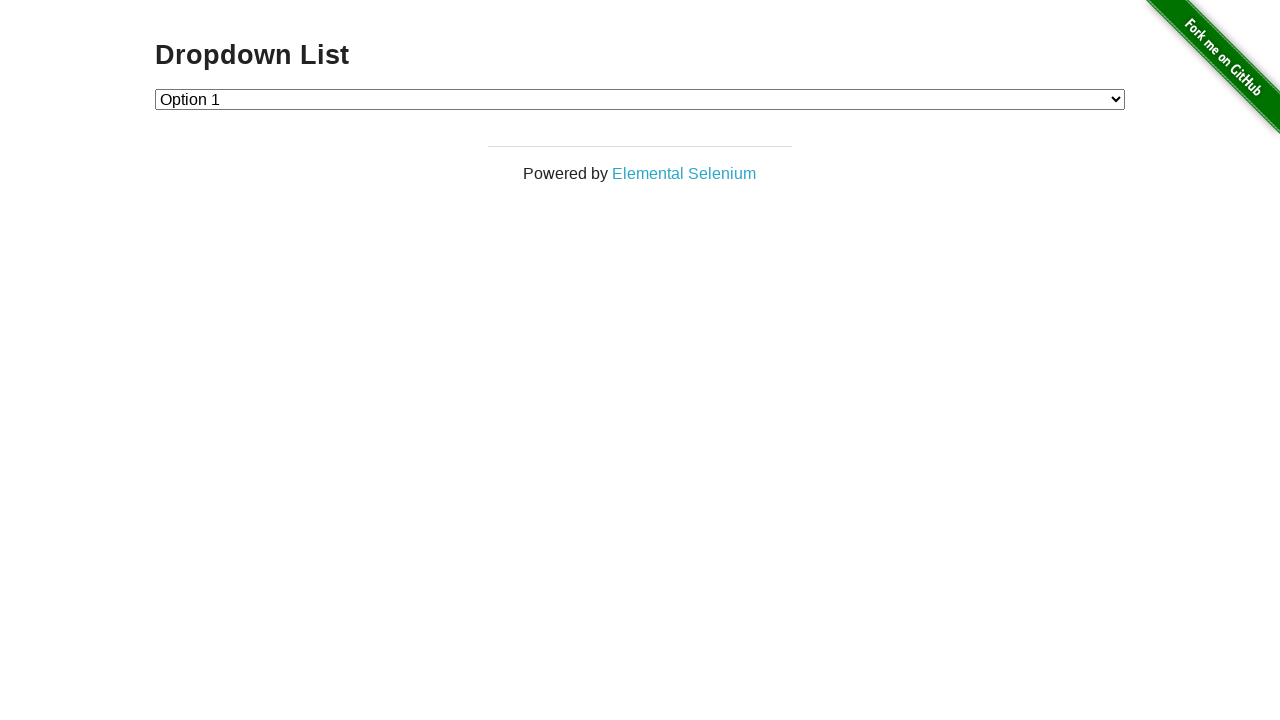